Navigates to a practice page and enters text into a text field using the name input box

Starting URL: https://www.letskodeit.com/practice

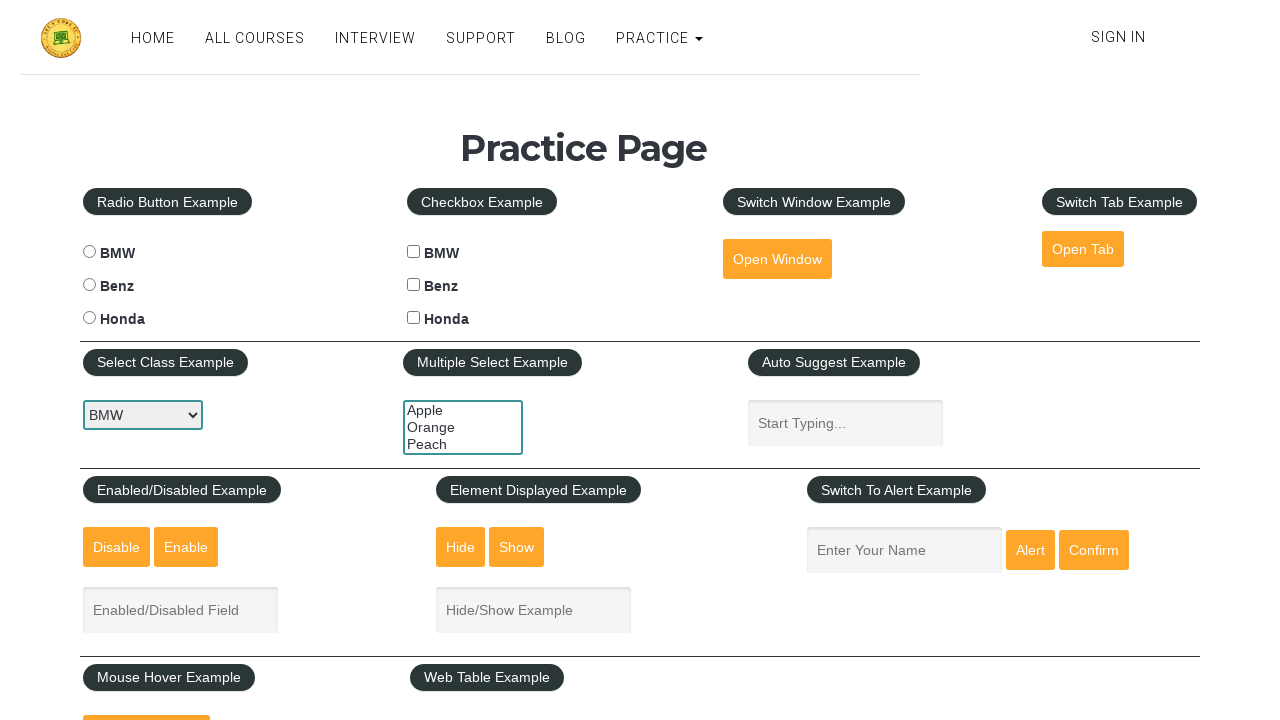

Waited for name input field to load
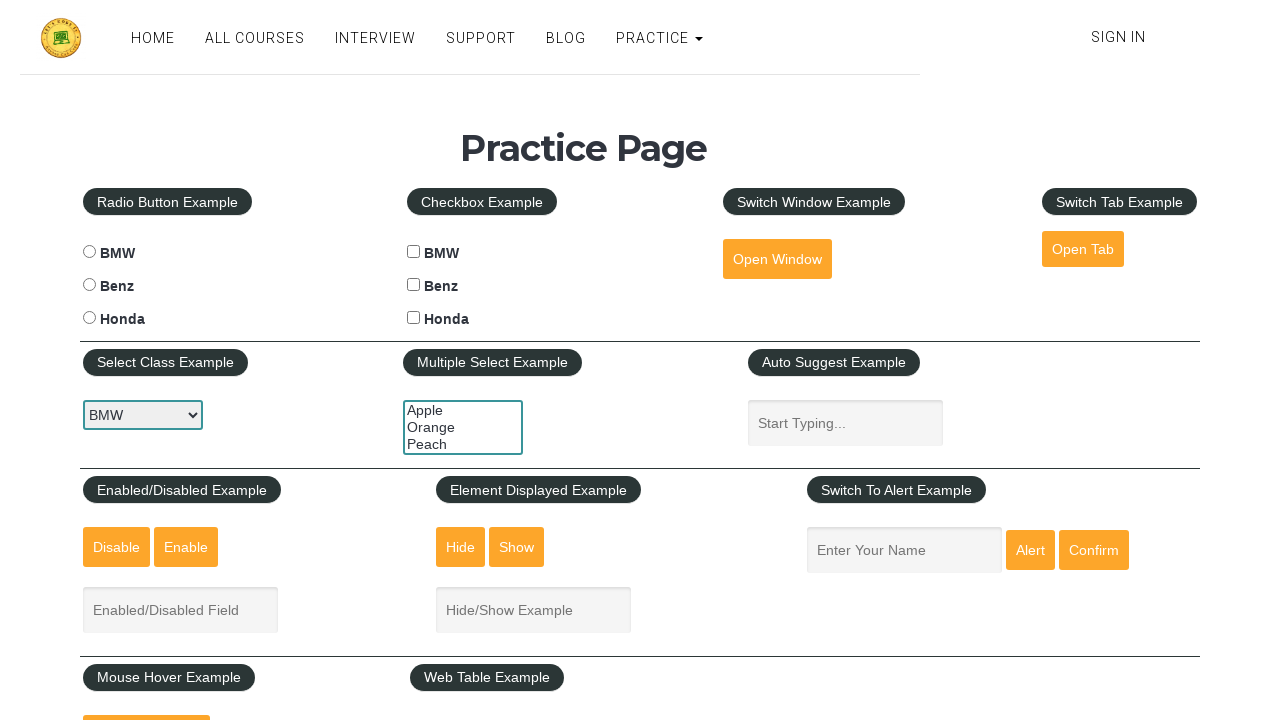

Entered 'test' into the name input field on #name
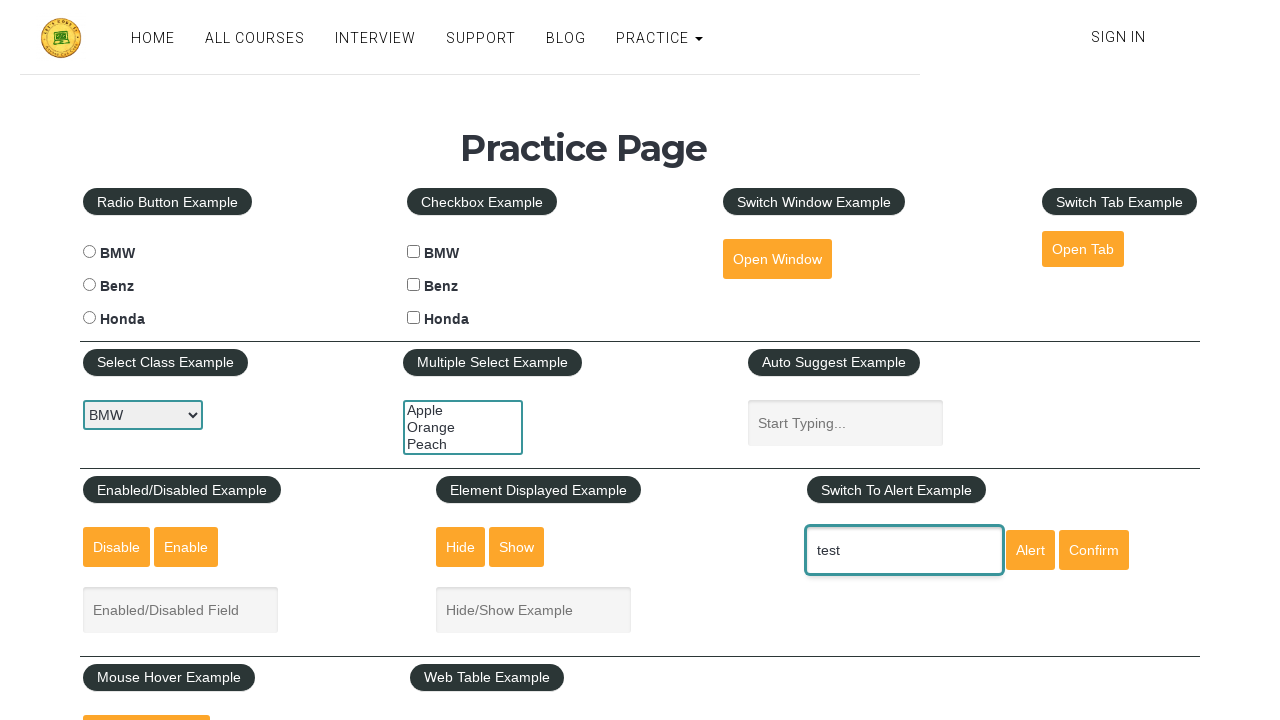

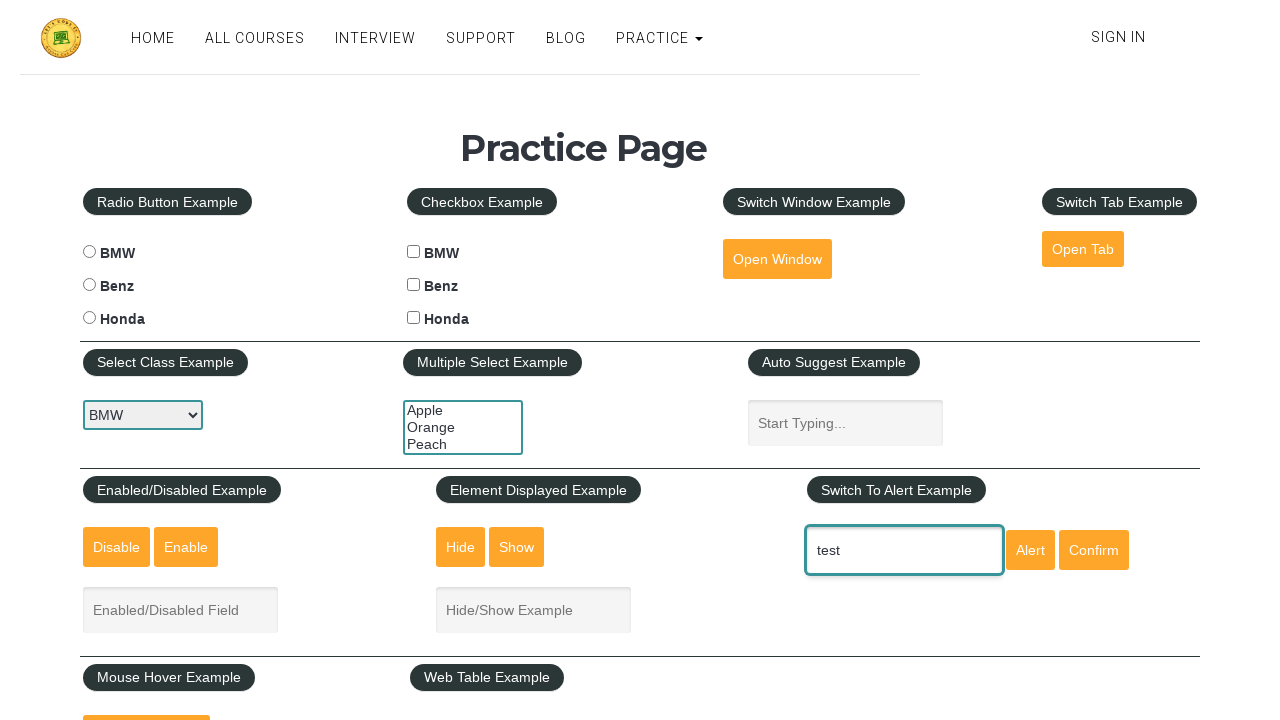